Tests browser window handling by opening new tabs/windows, switching between them to read text content, and returning to the parent window

Starting URL: https://demoqa.com/browser-windows

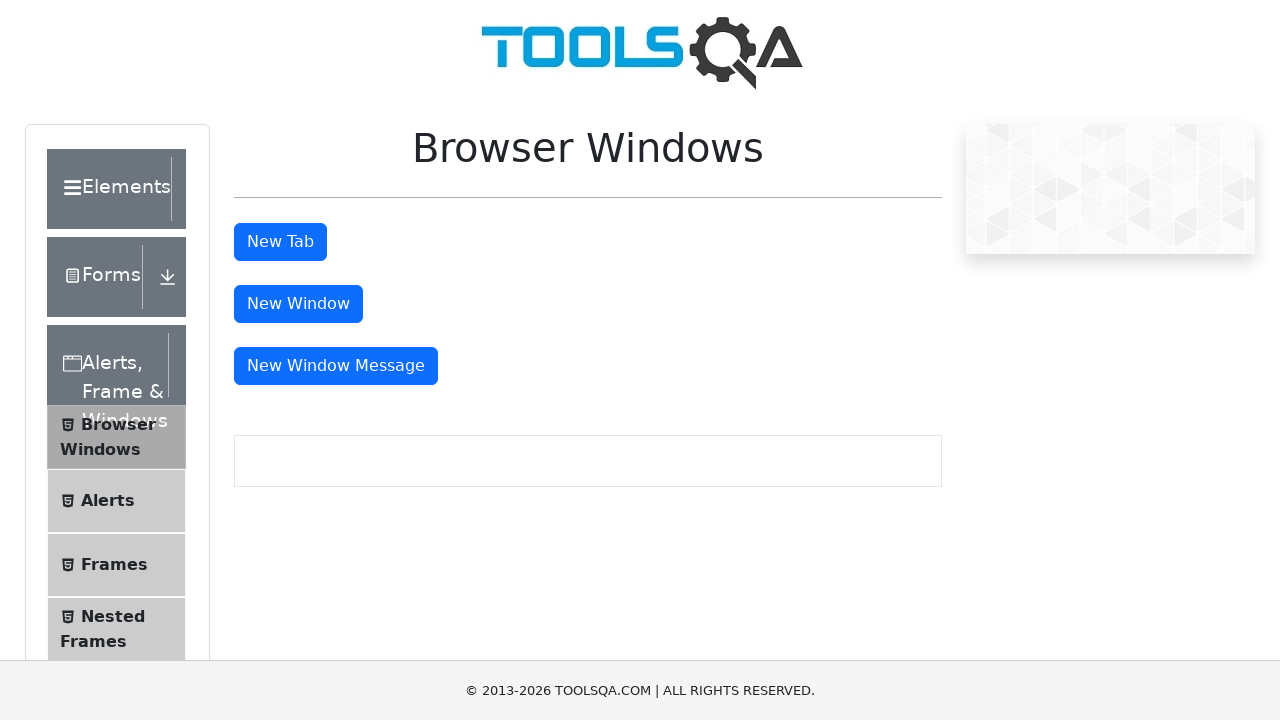

Stored main page reference
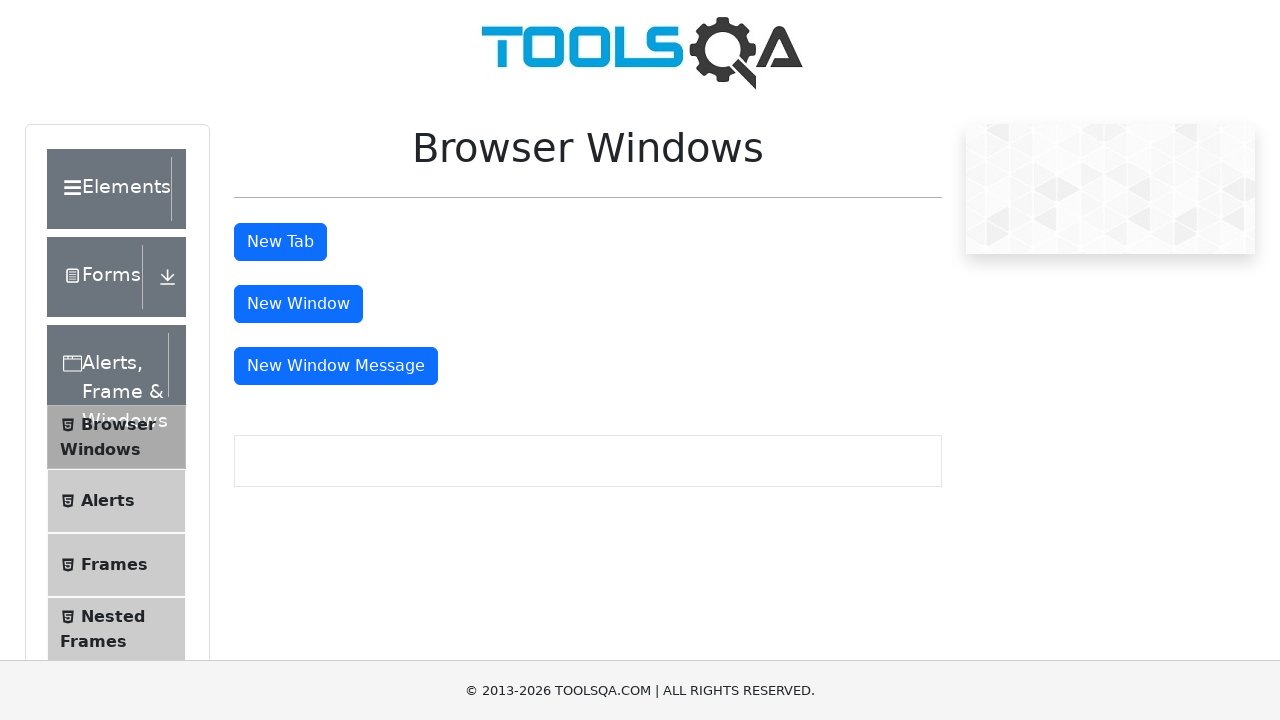

Clicked tab button to open new tab at (280, 242) on #tabButton
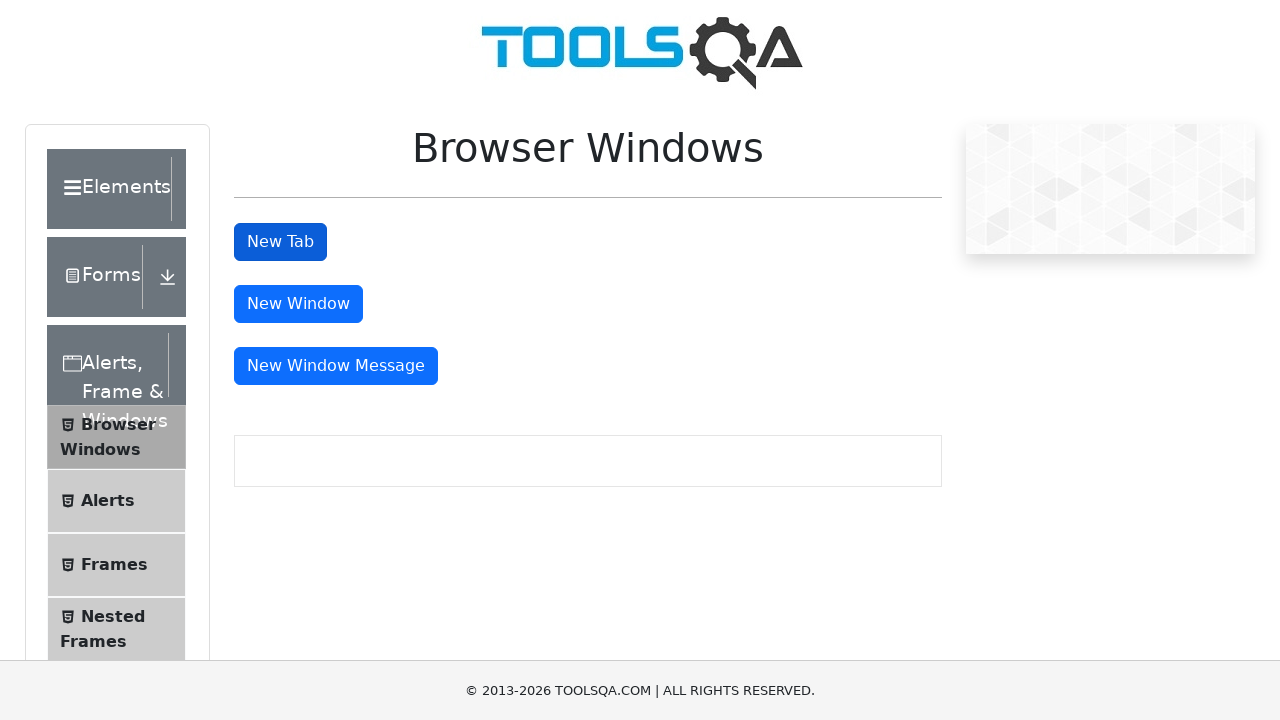

Clicked window button to open new window at (298, 304) on #windowButton
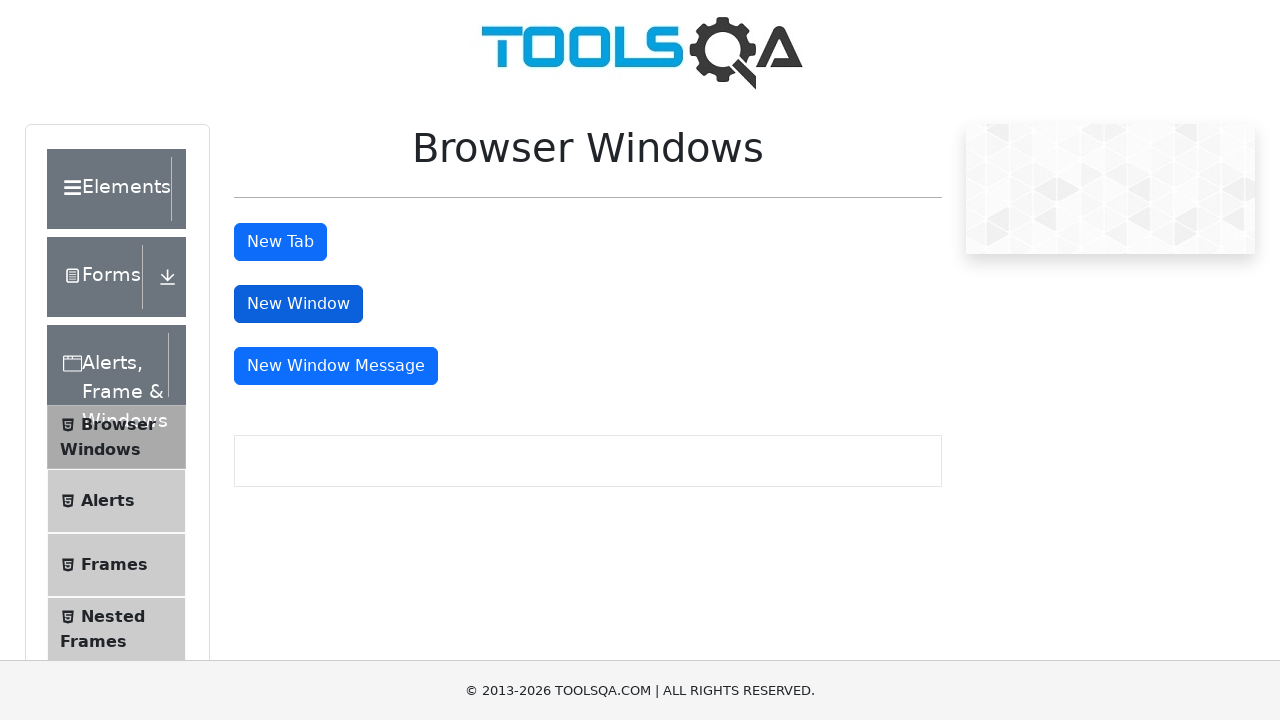

Retrieved all pages from browser context
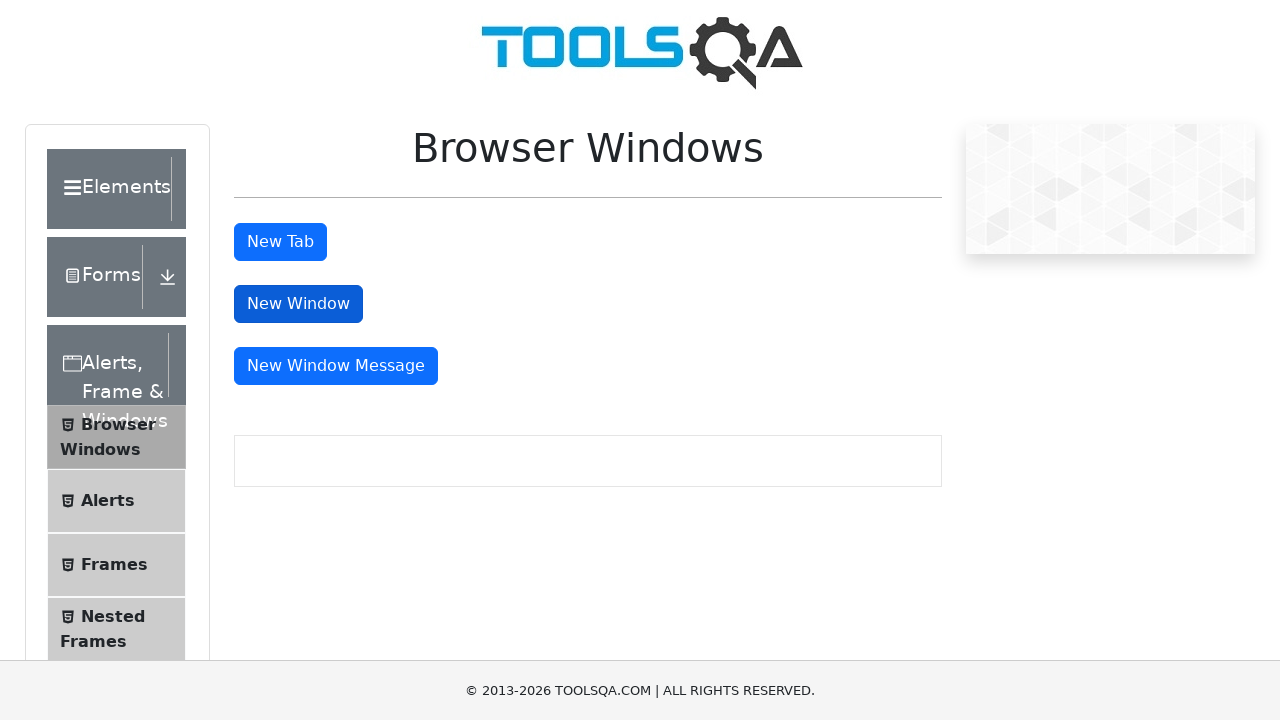

Switched to child window/tab
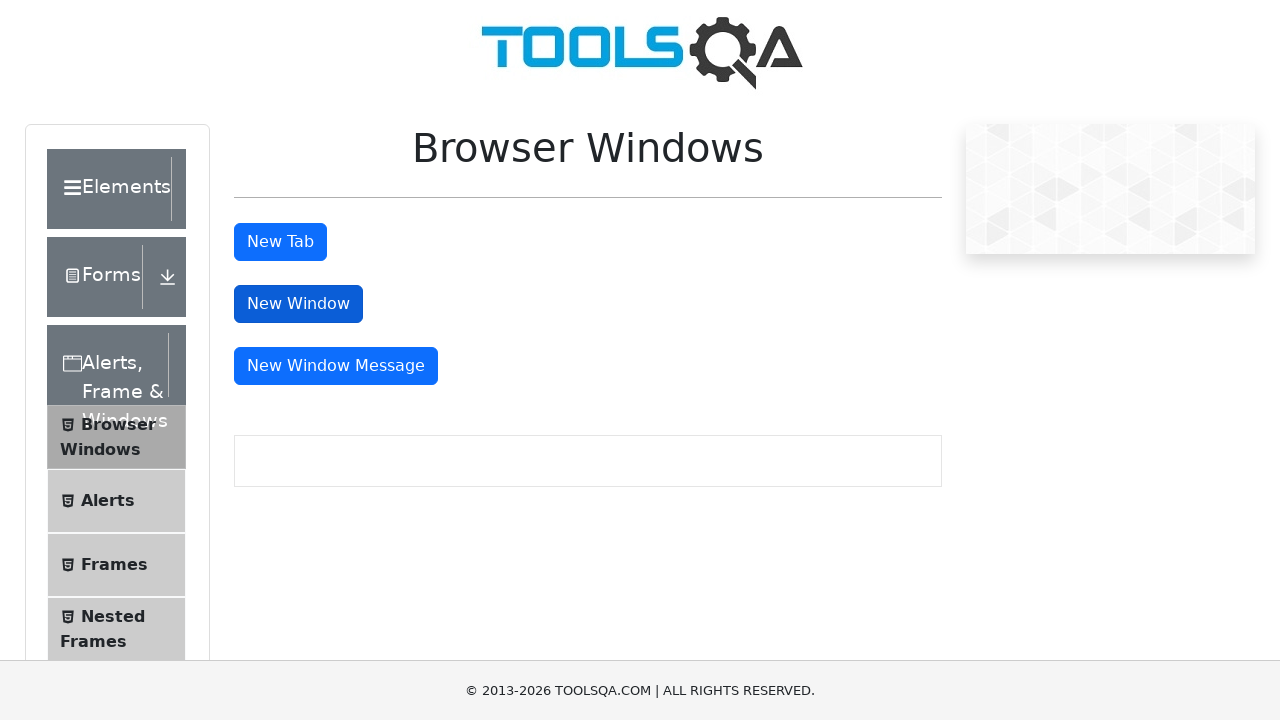

Waited for sample heading to load in child window
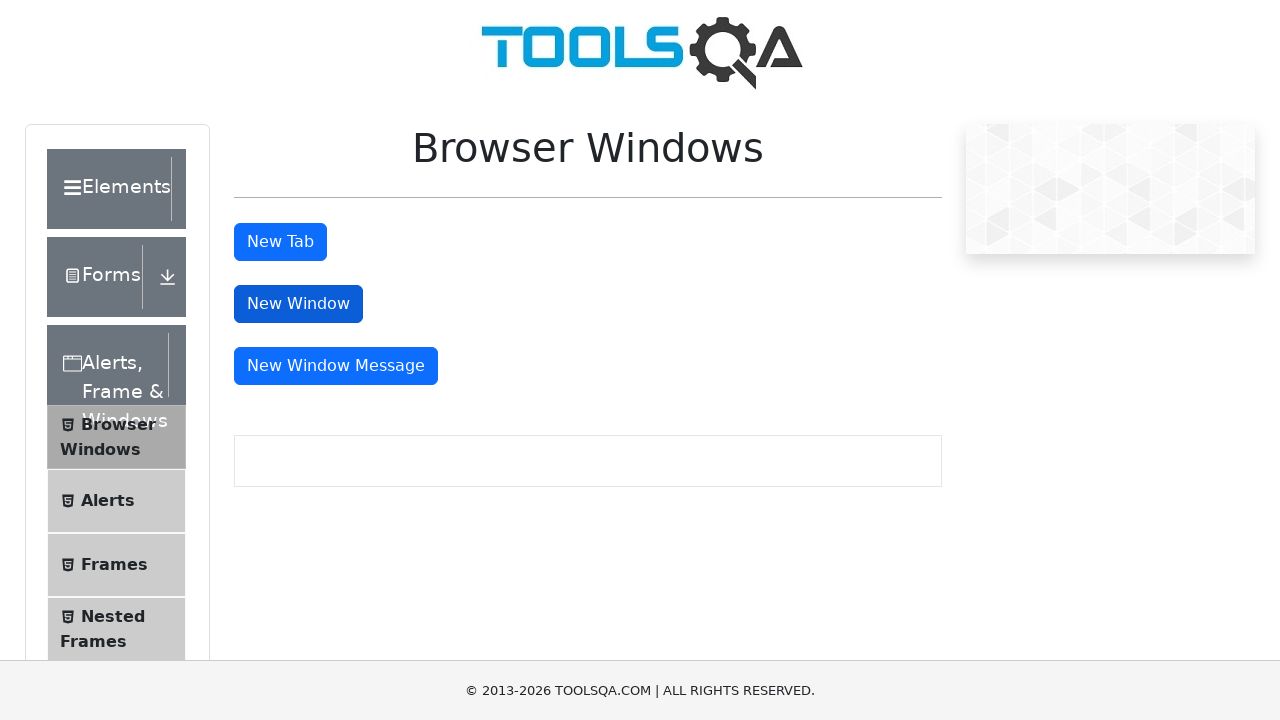

Retrieved child window text: 'This is a sample page'
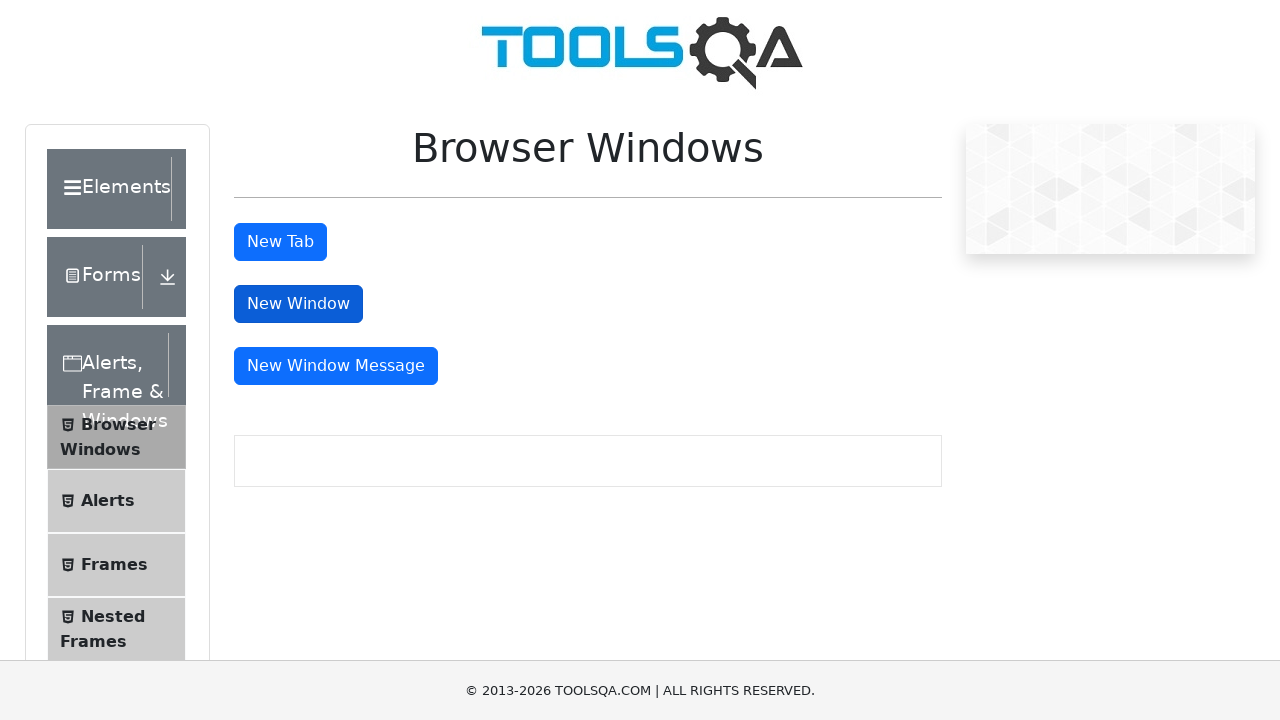

Switched to child window/tab
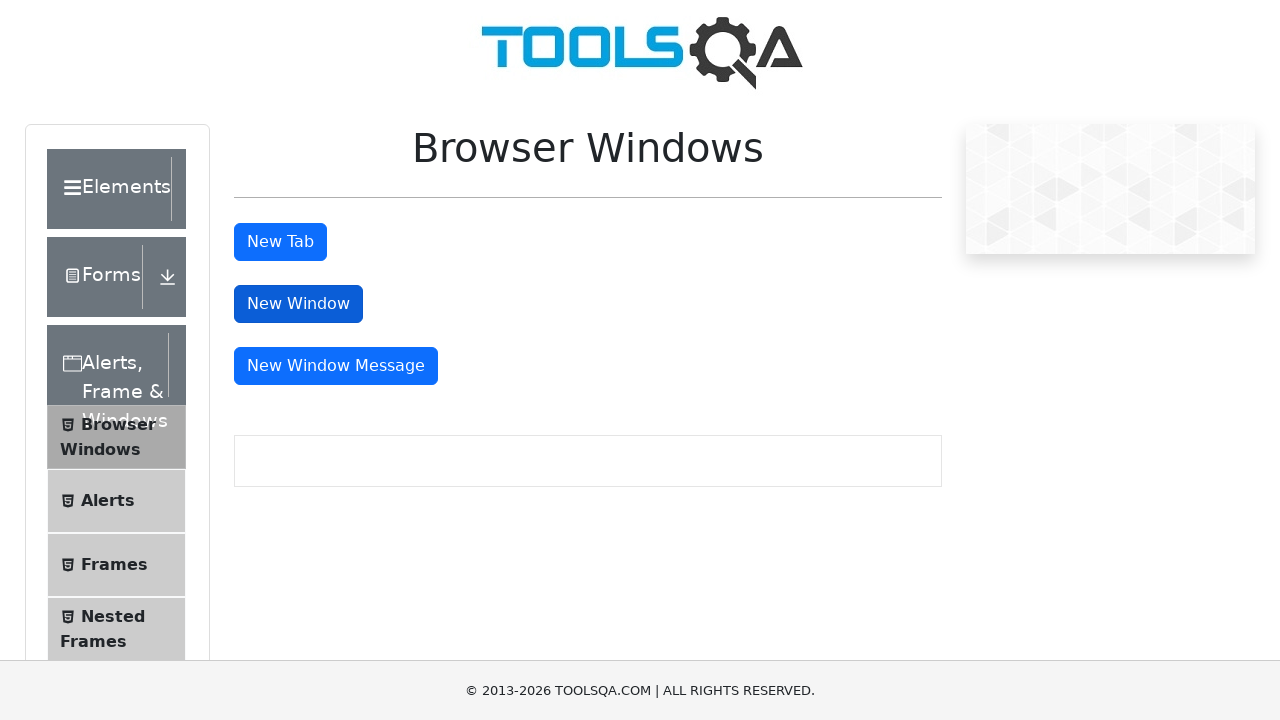

Waited for sample heading to load in child window
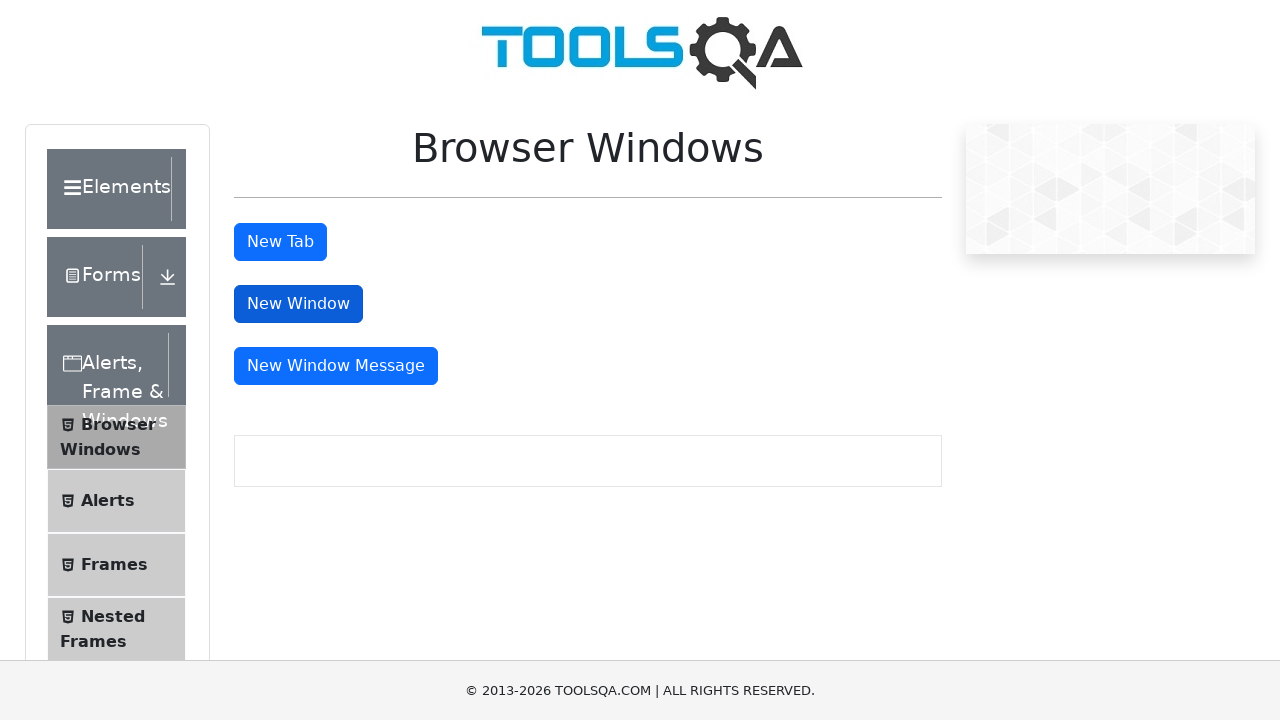

Retrieved child window text: 'This is a sample page'
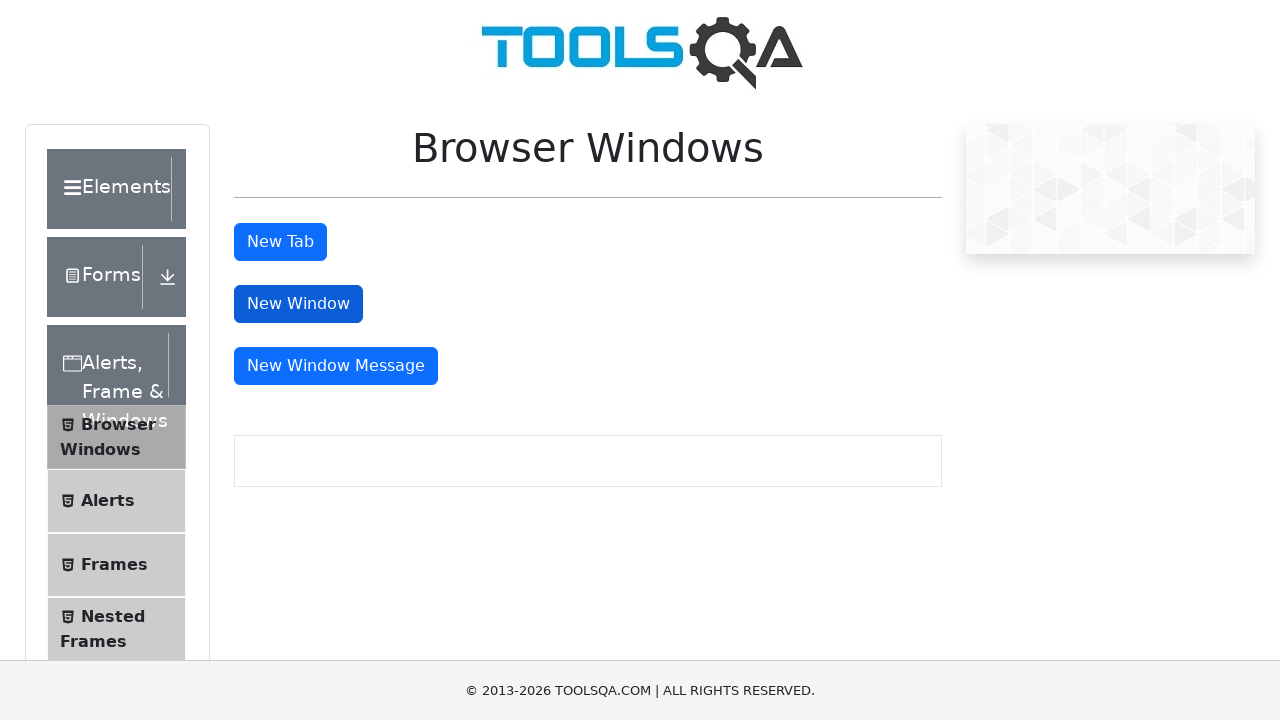

Switched back to main page
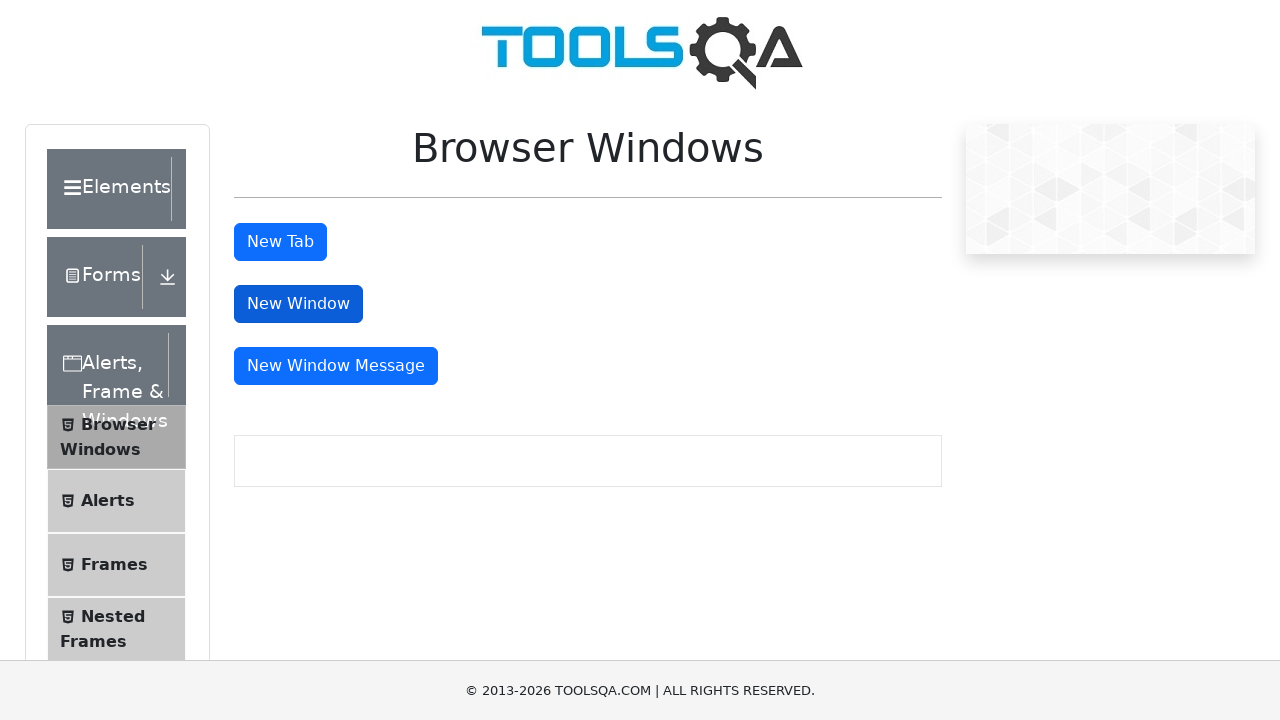

Retrieved main page title: 'demosite'
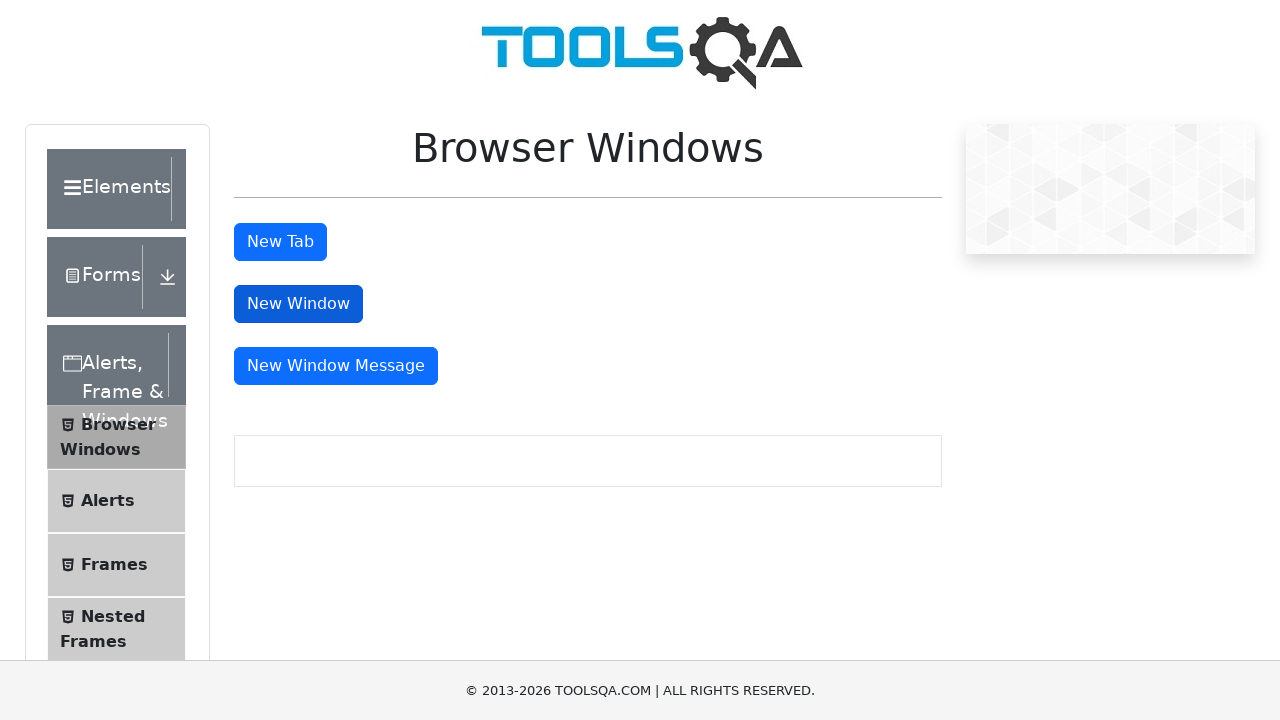

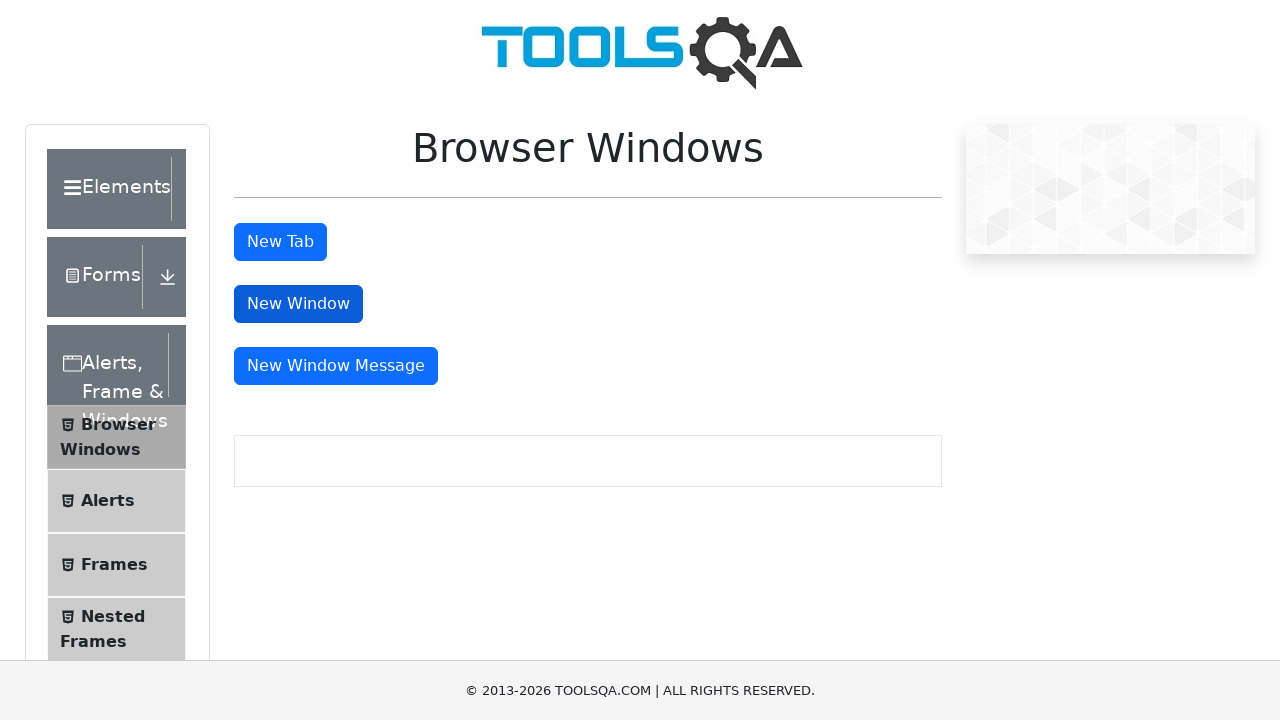